Tests drag and drop functionality by dragging element A to element B and verifying the content swap using JavaScript-based drag and drop

Starting URL: https://the-internet.herokuapp.com/drag_and_drop

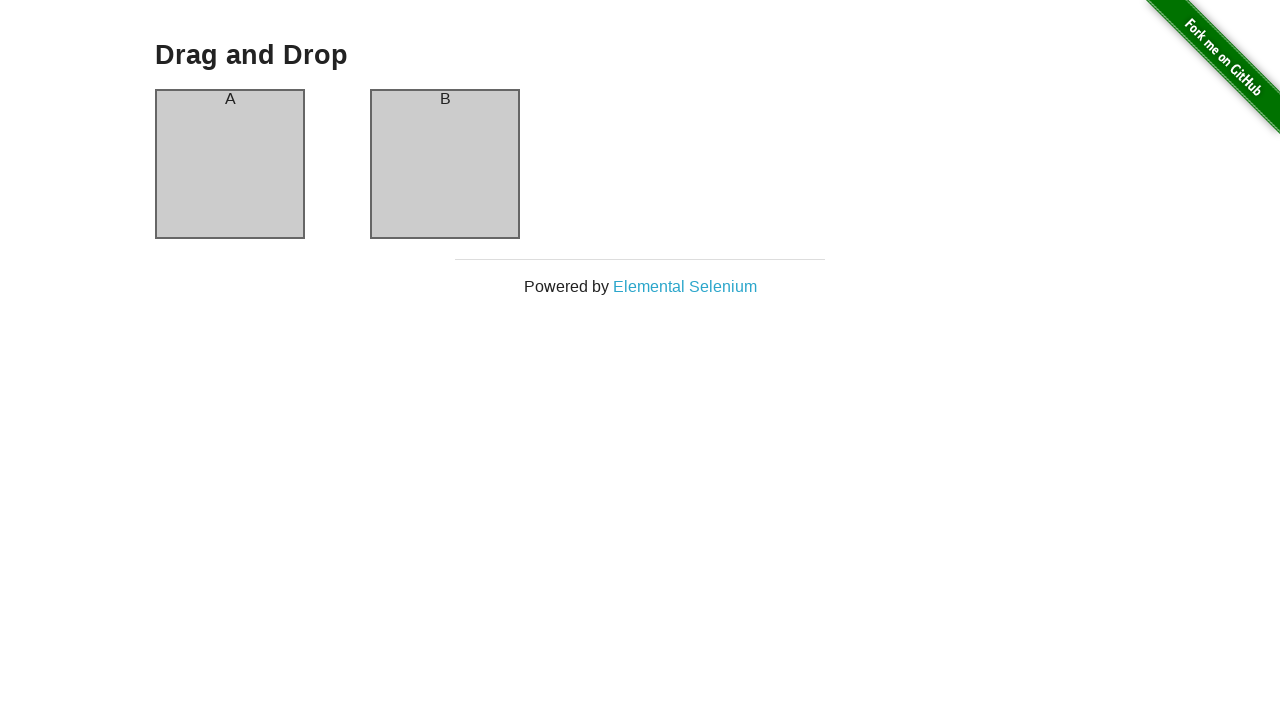

Located element A (#column-a)
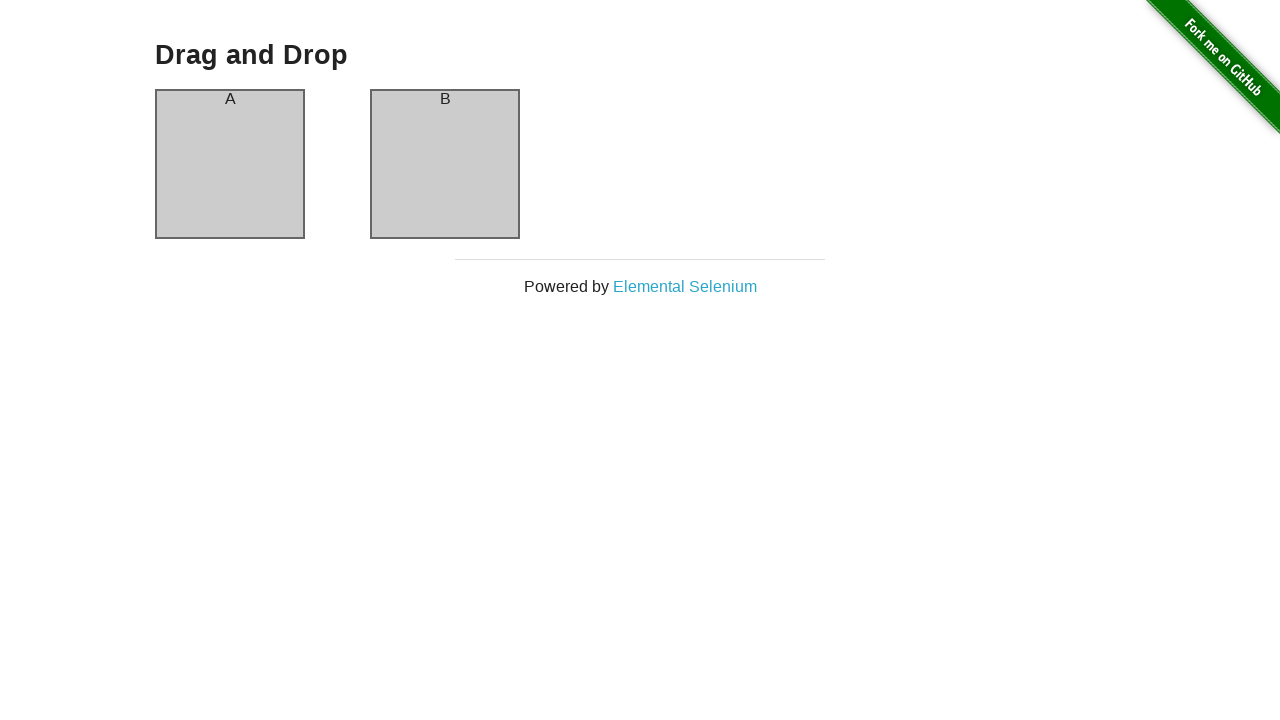

Located element B (#column-b)
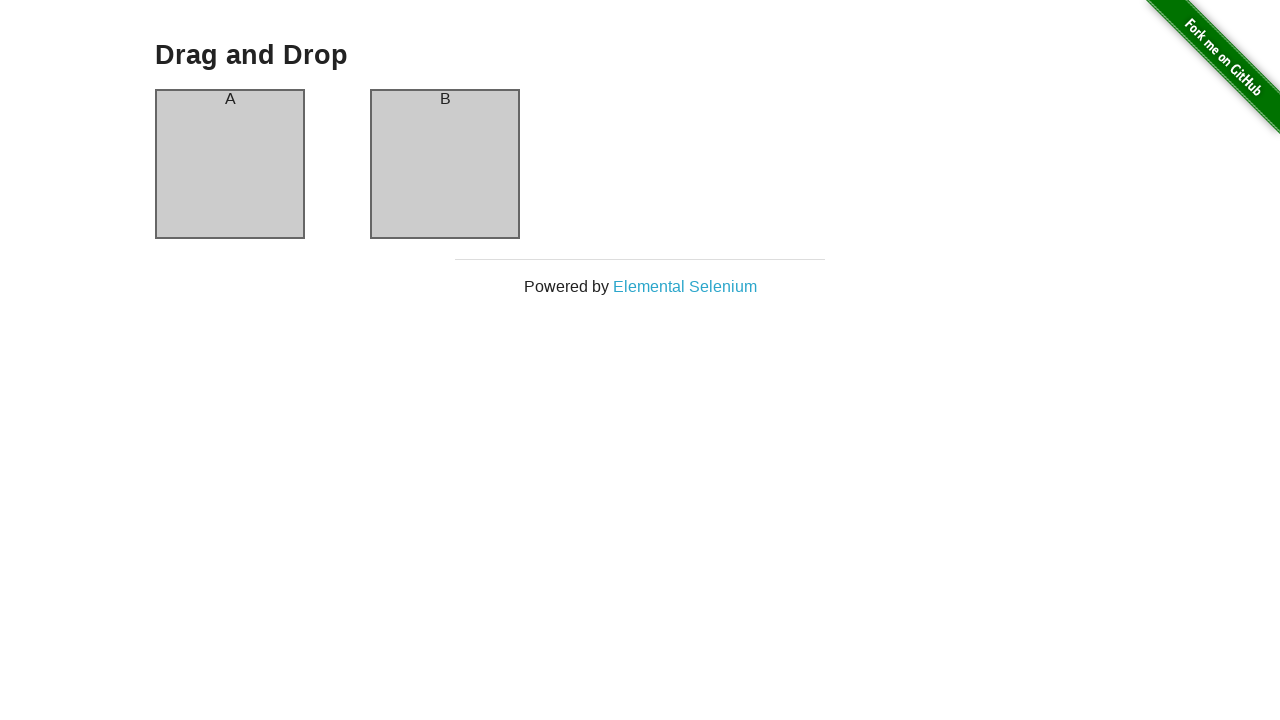

Element A is visible and ready
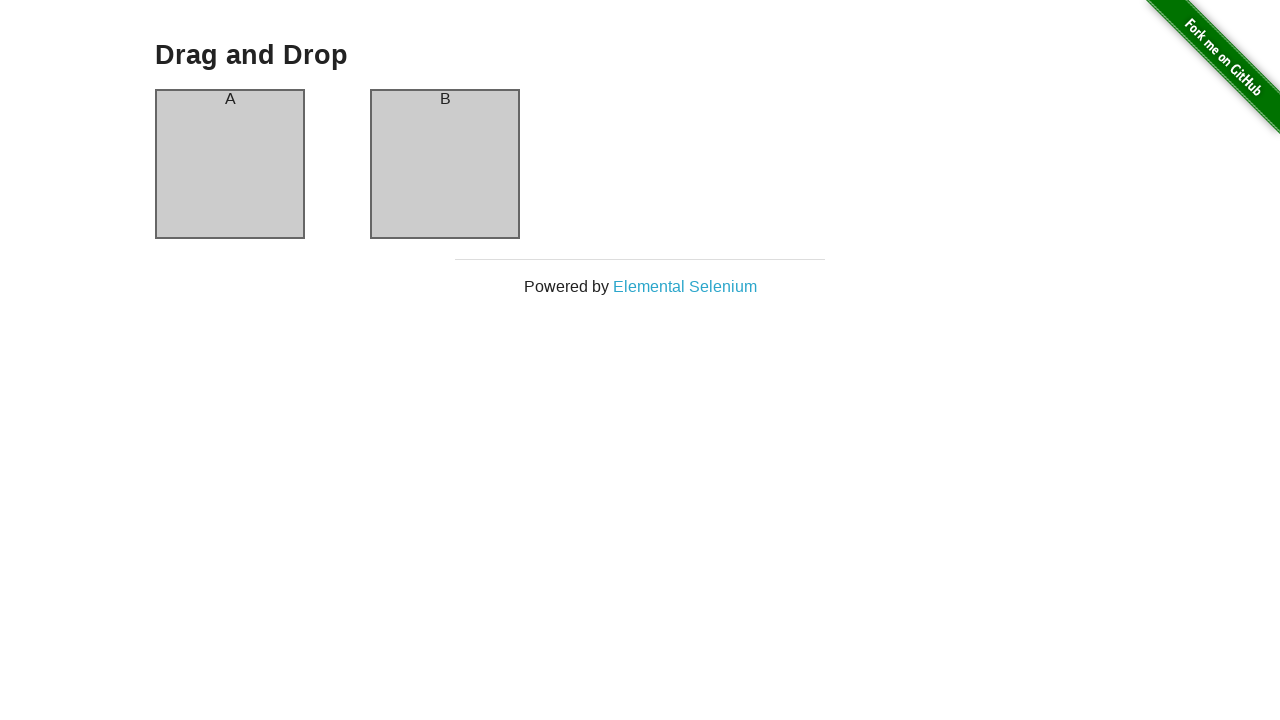

Element B is visible and ready
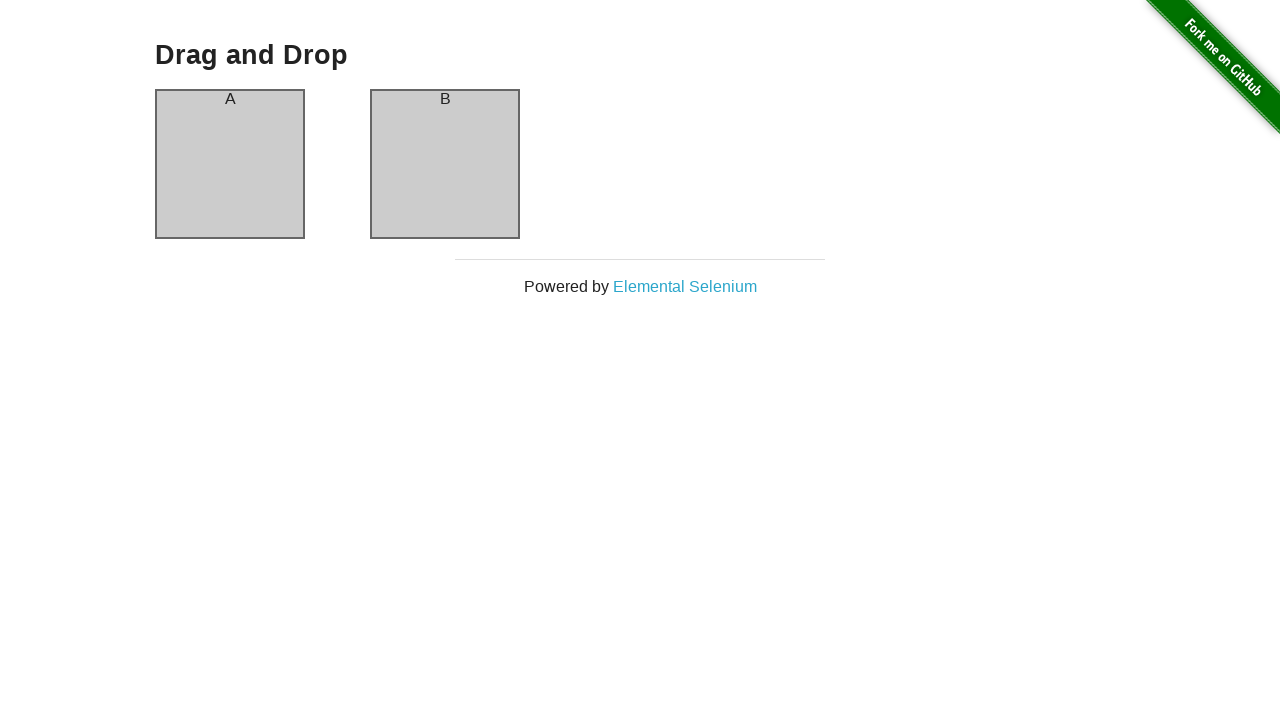

Verified element A contains text 'A'
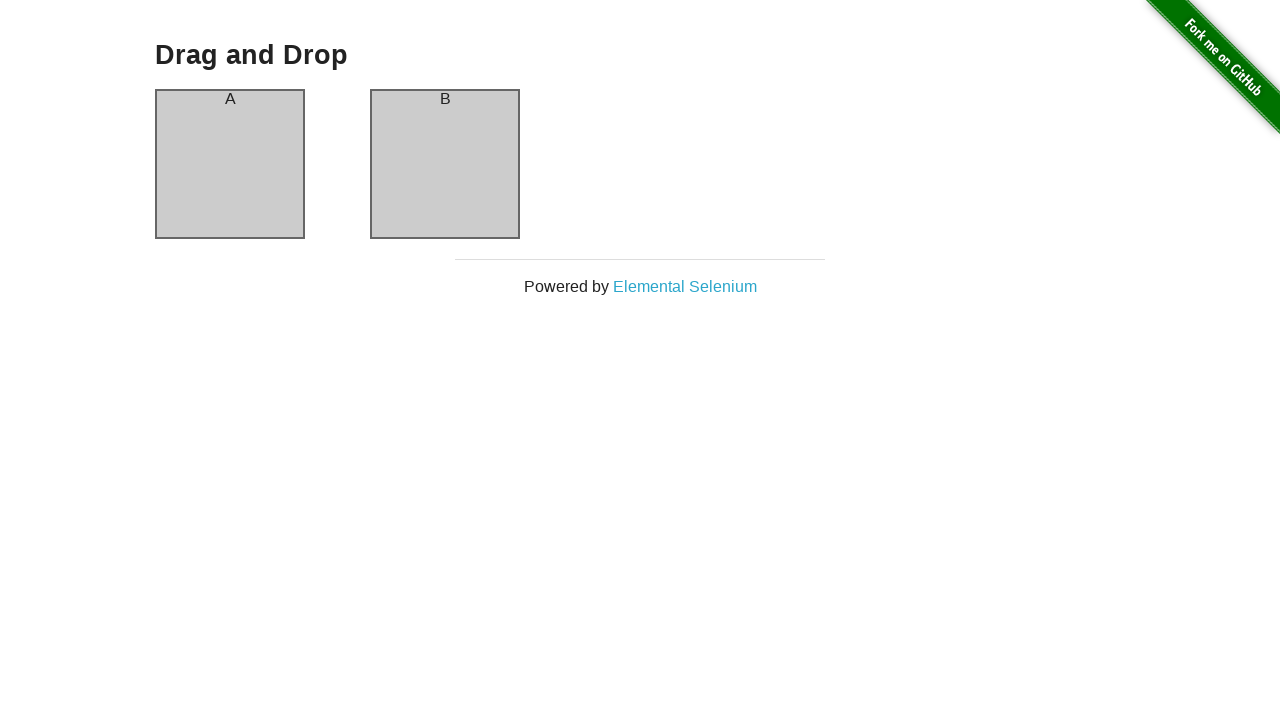

Verified element B contains text 'B'
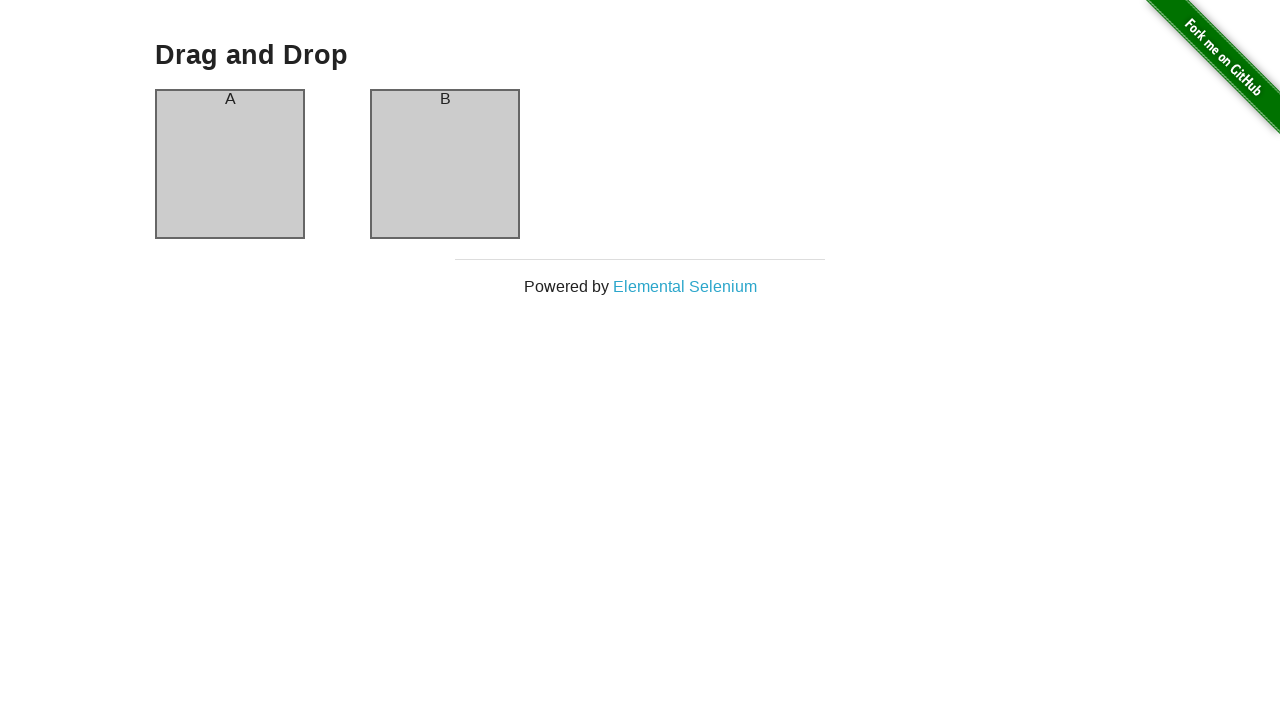

Executed JavaScript-based drag and drop from element A to element B
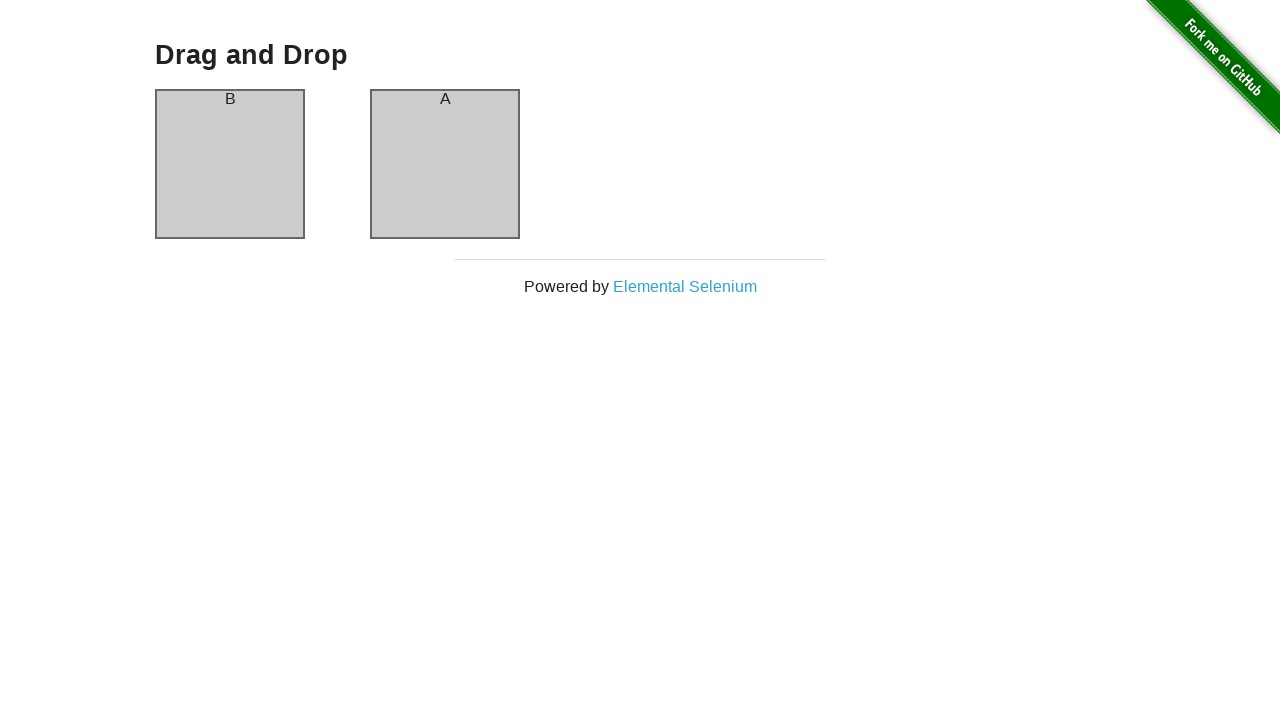

Verified element A now contains text 'B' after swap
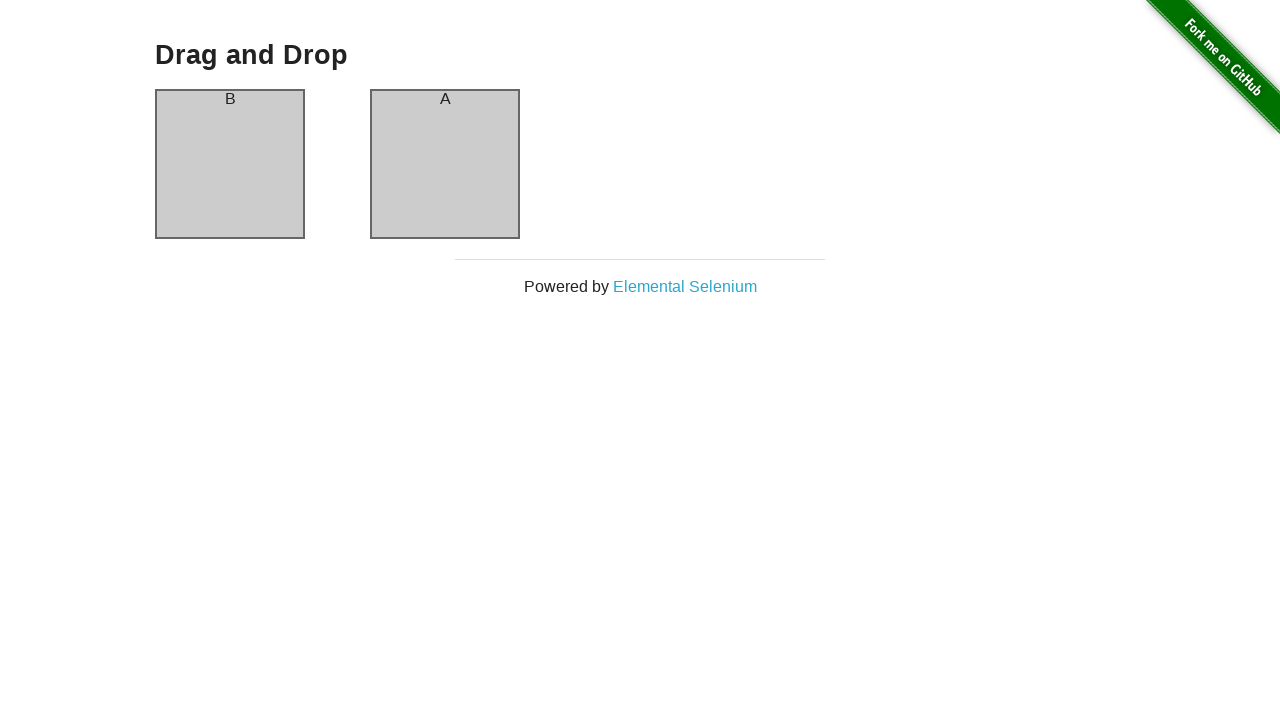

Verified element B now contains text 'A' after swap
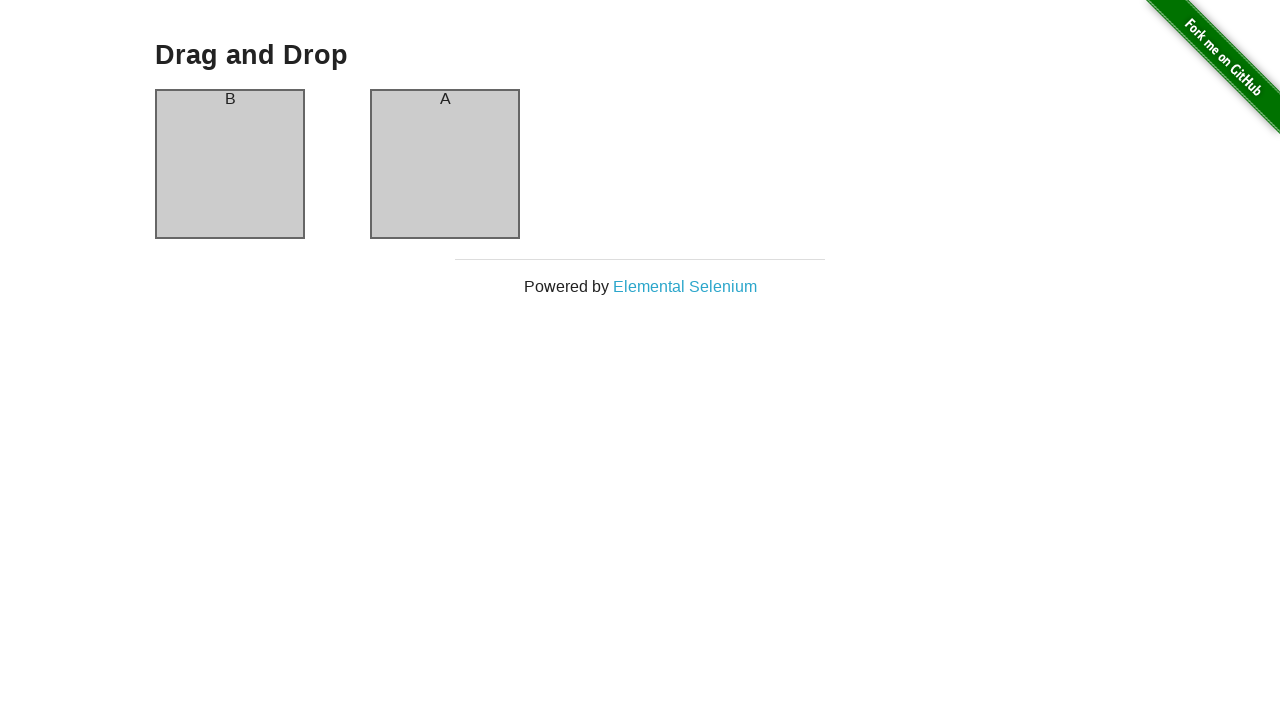

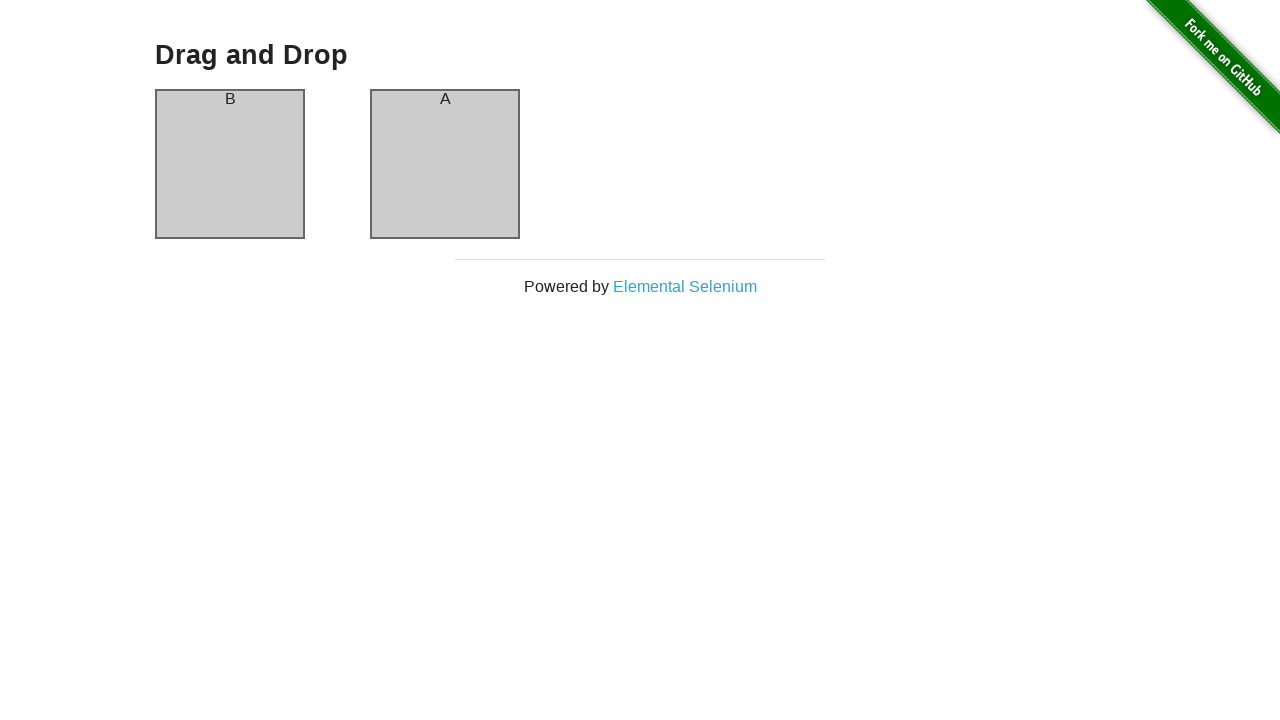